Navigates to the Rahul Shetty Academy Automation Practice page and verifies that footer links are present and loaded.

Starting URL: https://rahulshettyacademy.com/AutomationPractice/

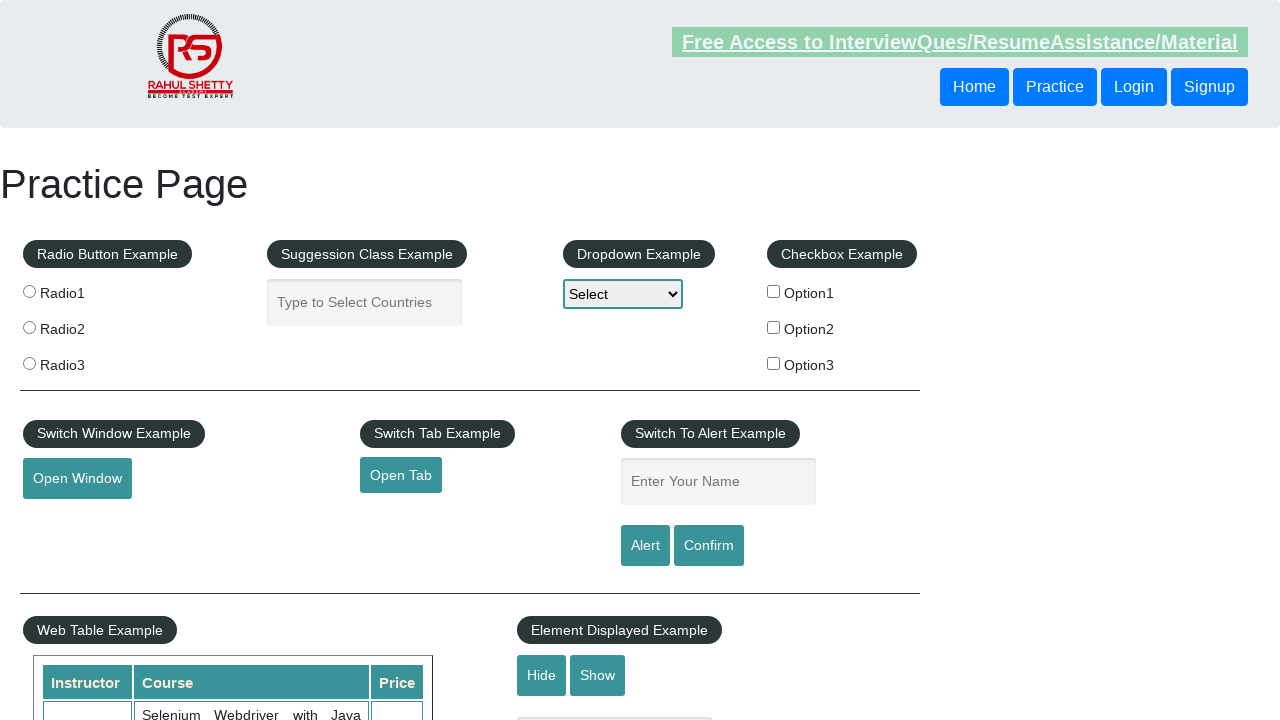

Navigated to Rahul Shetty Academy Automation Practice page
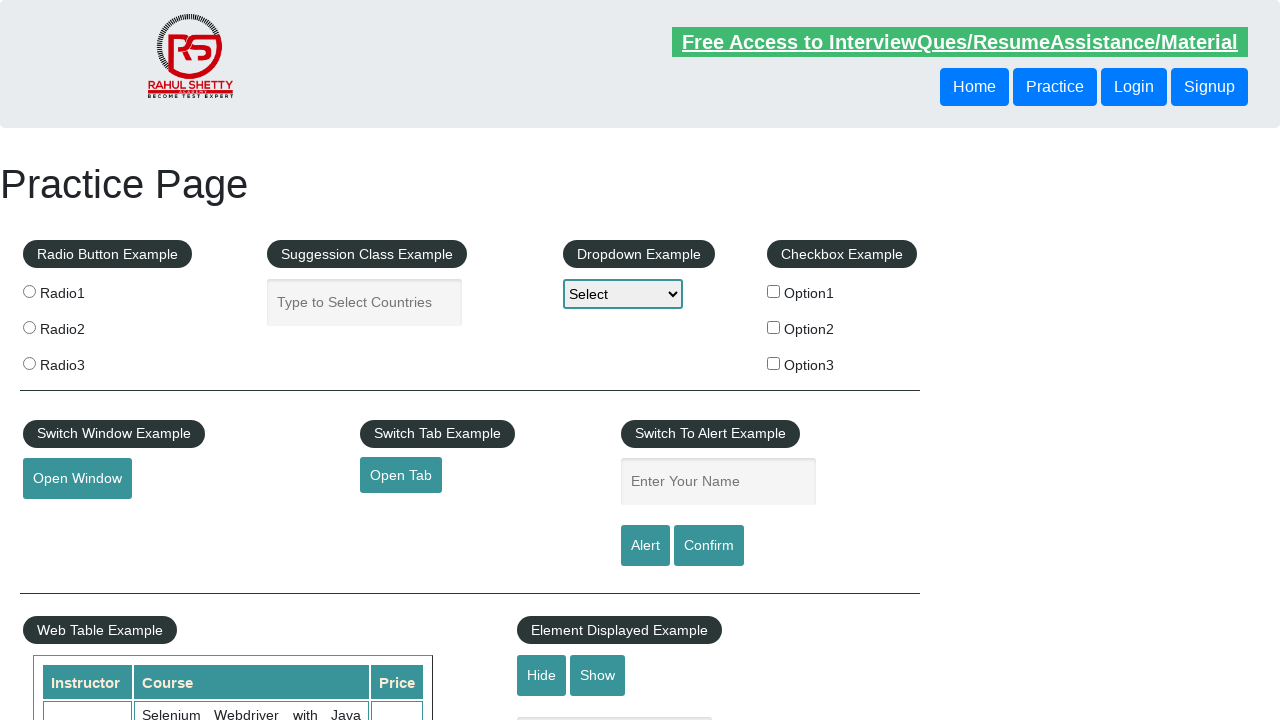

Footer links selector loaded on the page
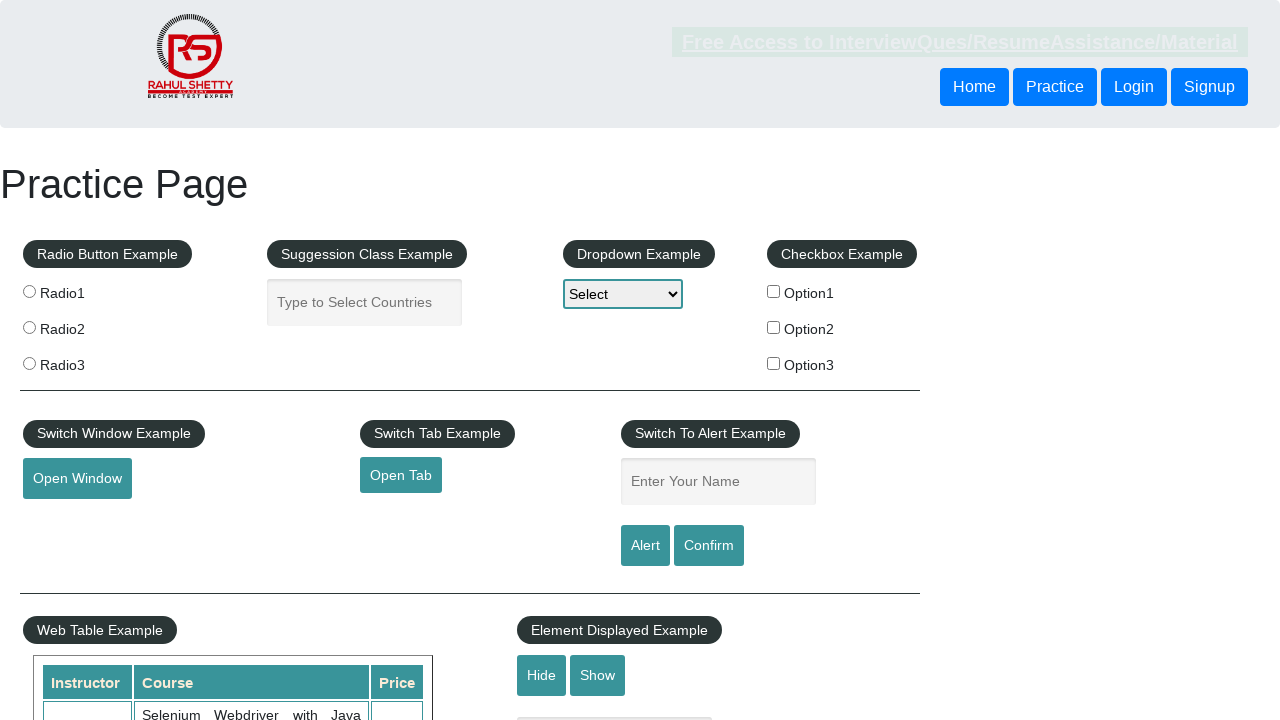

Located footer links using selector 'li.gf-li a'
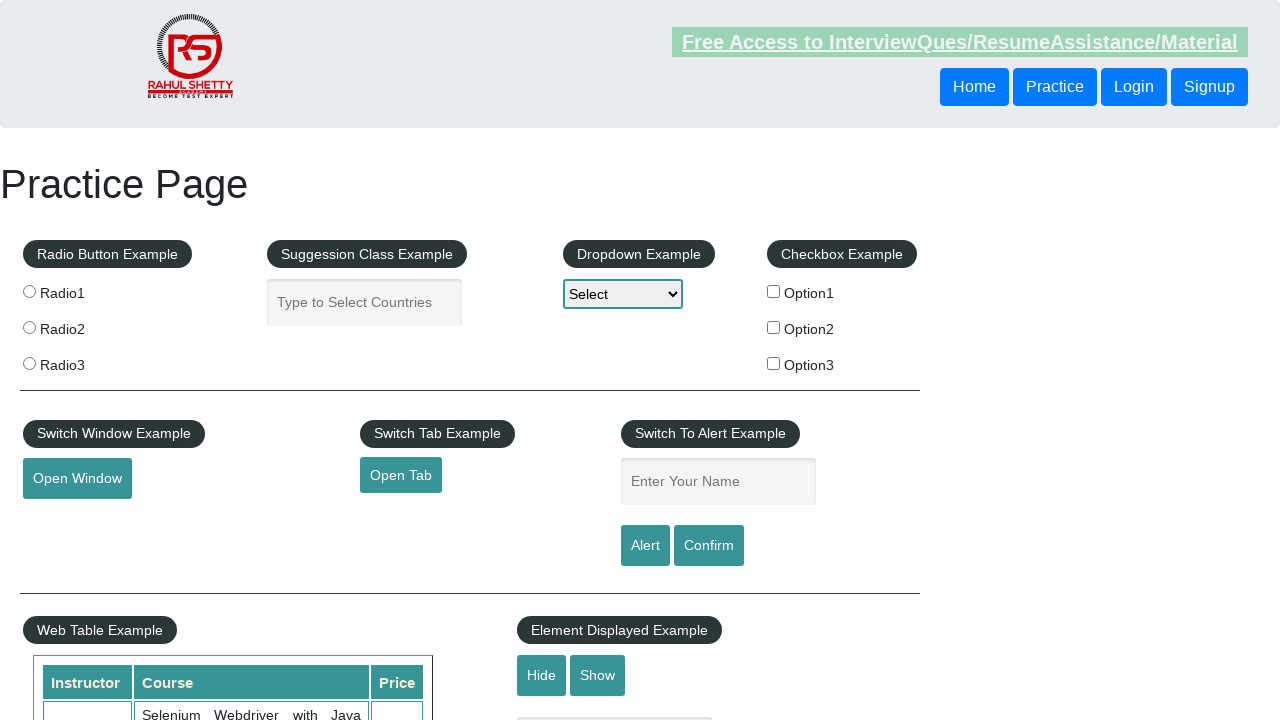

Verified that 20 footer links are present on the page
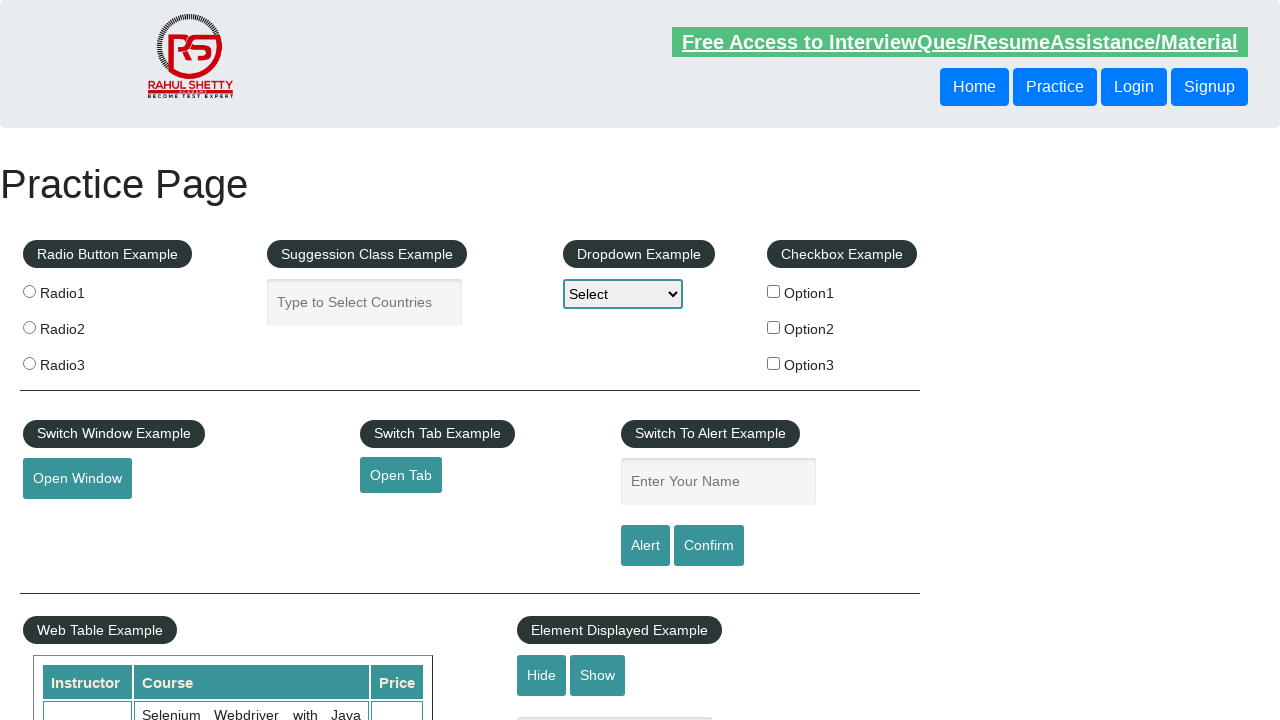

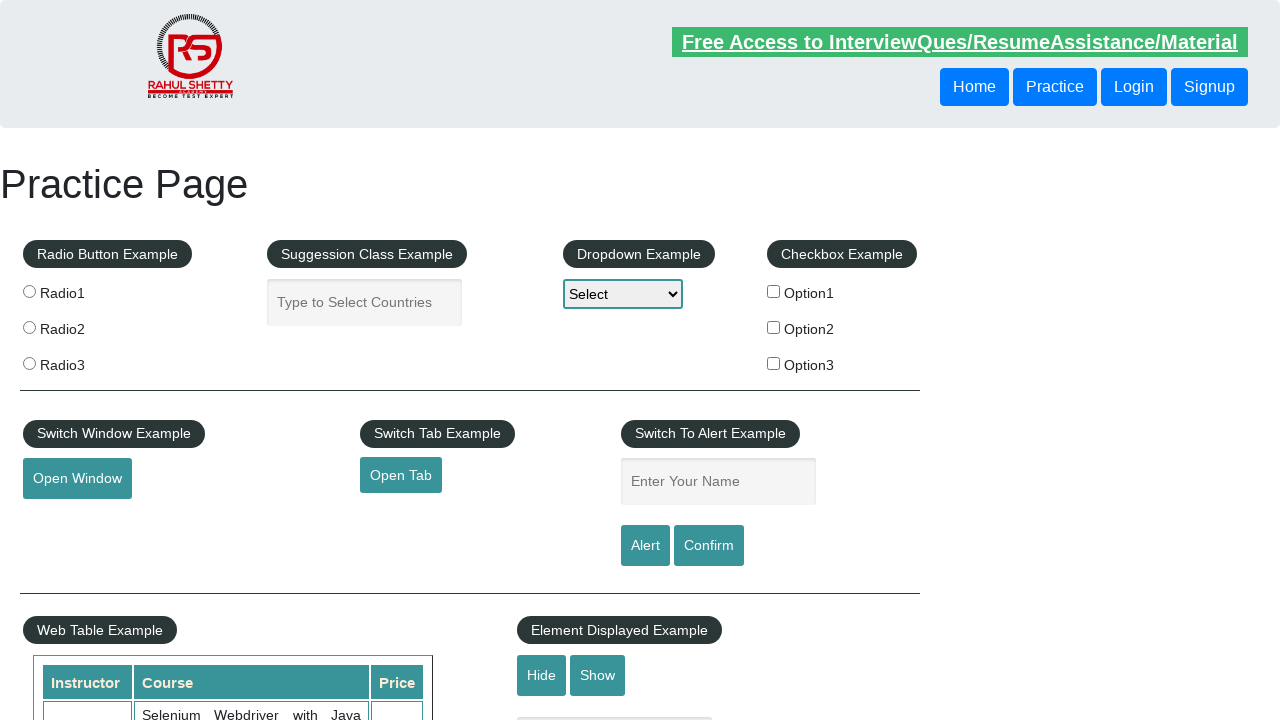